Tests shift+click modifier functionality to simulate opening a link in a new tab

Starting URL: https://the-internet.herokuapp.com/shifting_content

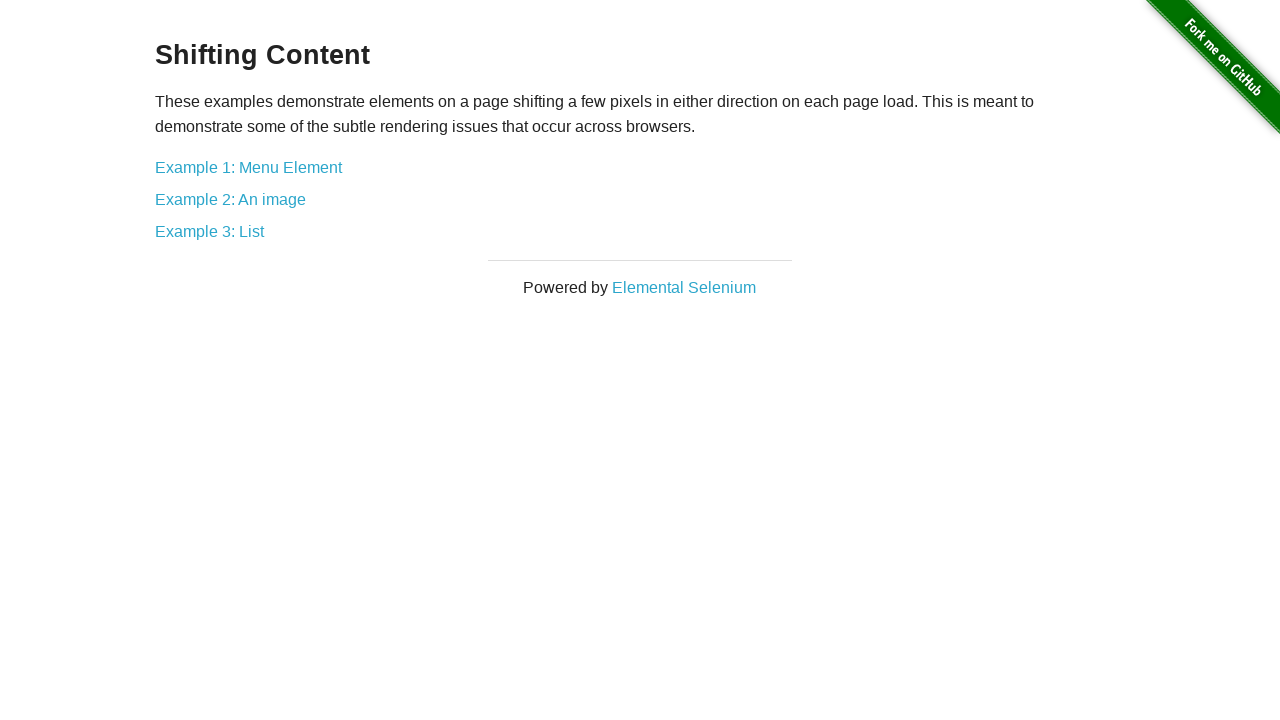

Waited for page to reach networkidle state
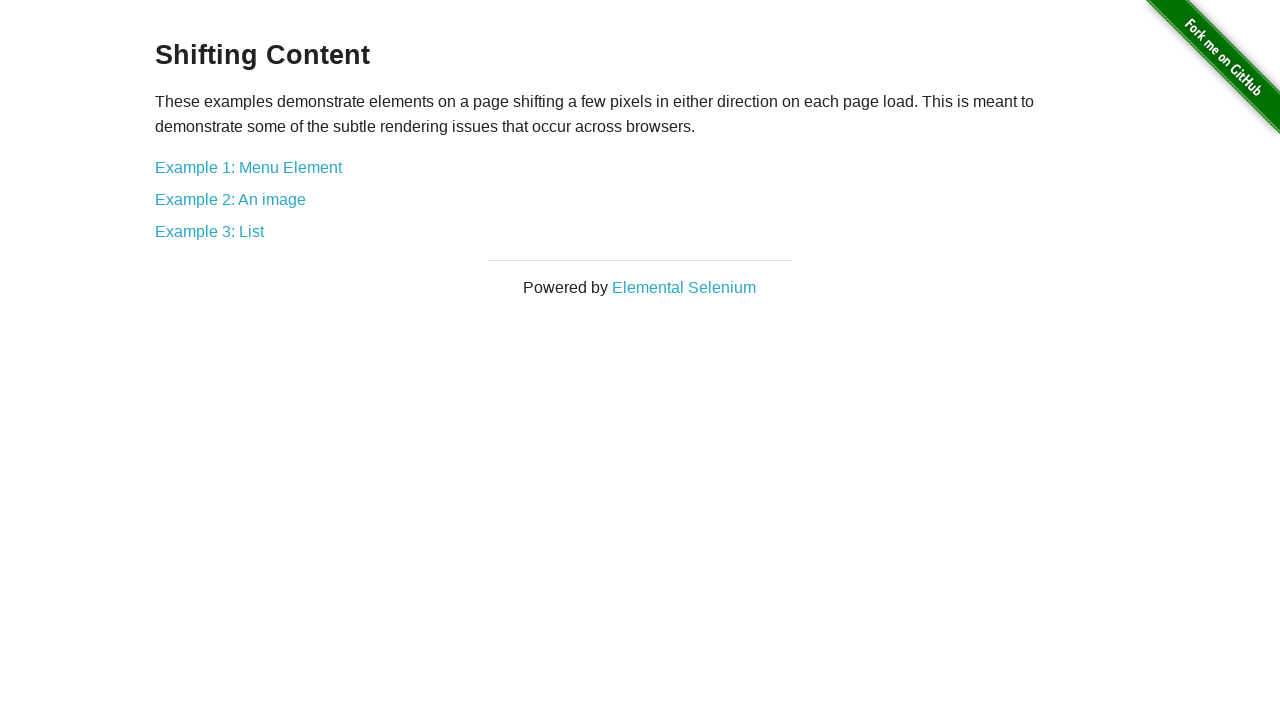

Performed shift+click on 'Example 1: Menu Element' link to simulate opening in new tab at (248, 167) on internal:text="Example 1: Menu Element"i
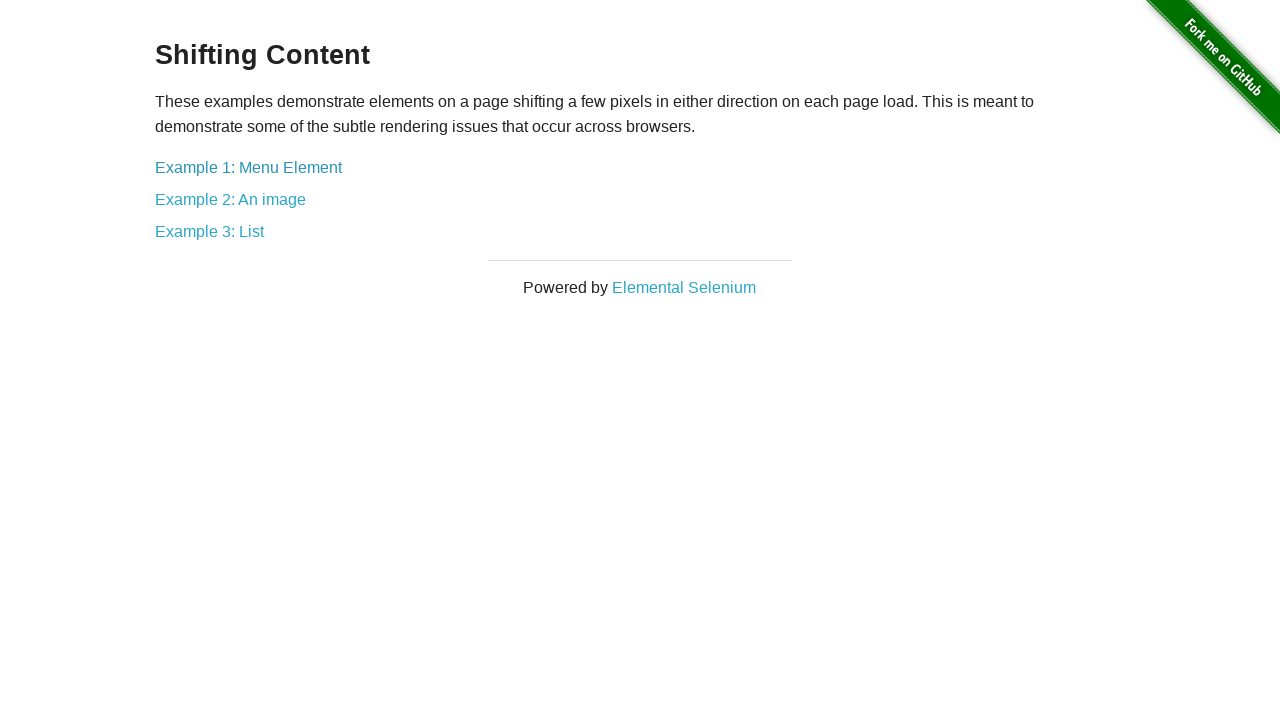

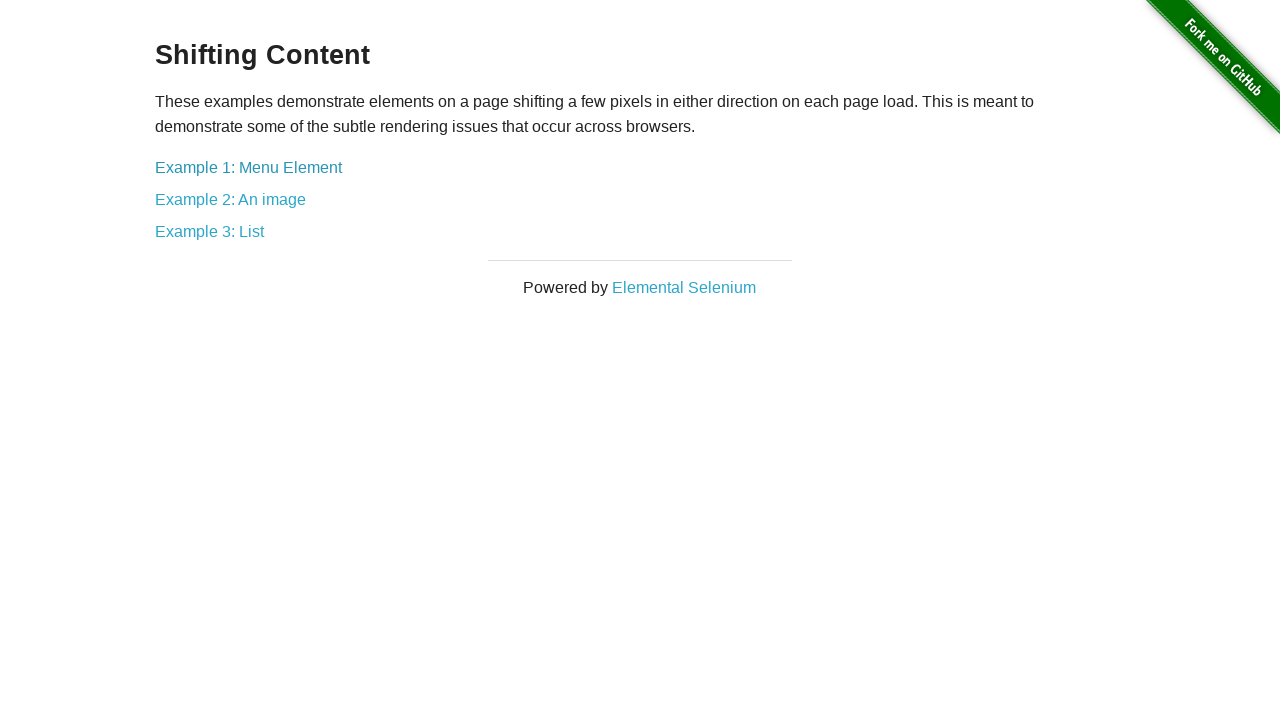